Tests window handling functionality by opening a new window, switching between windows, and verifying content in each window

Starting URL: https://the-internet.herokuapp.com/

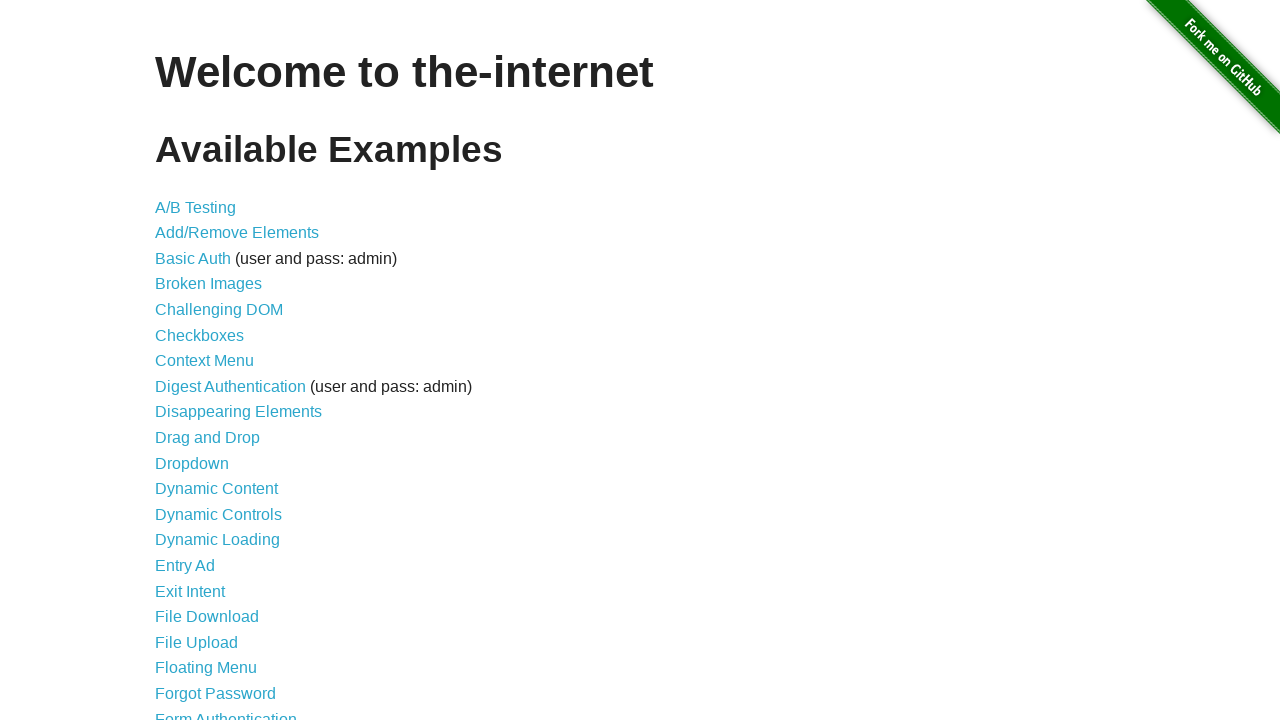

Clicked on Multiple Windows link at (218, 369) on xpath=//a[contains(text(),'Multiple Windows')]
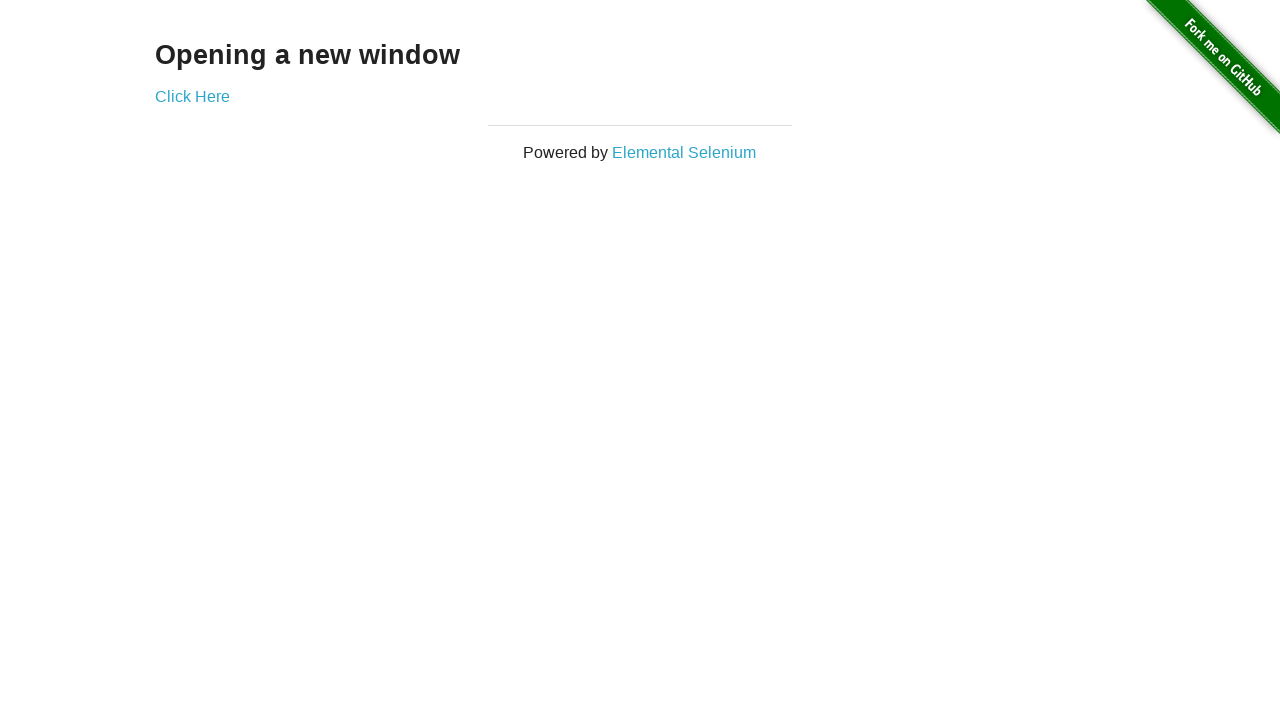

Clicked 'Click Here' link to open new window at (192, 96) on xpath=//a[contains(text(),'Click Here')]
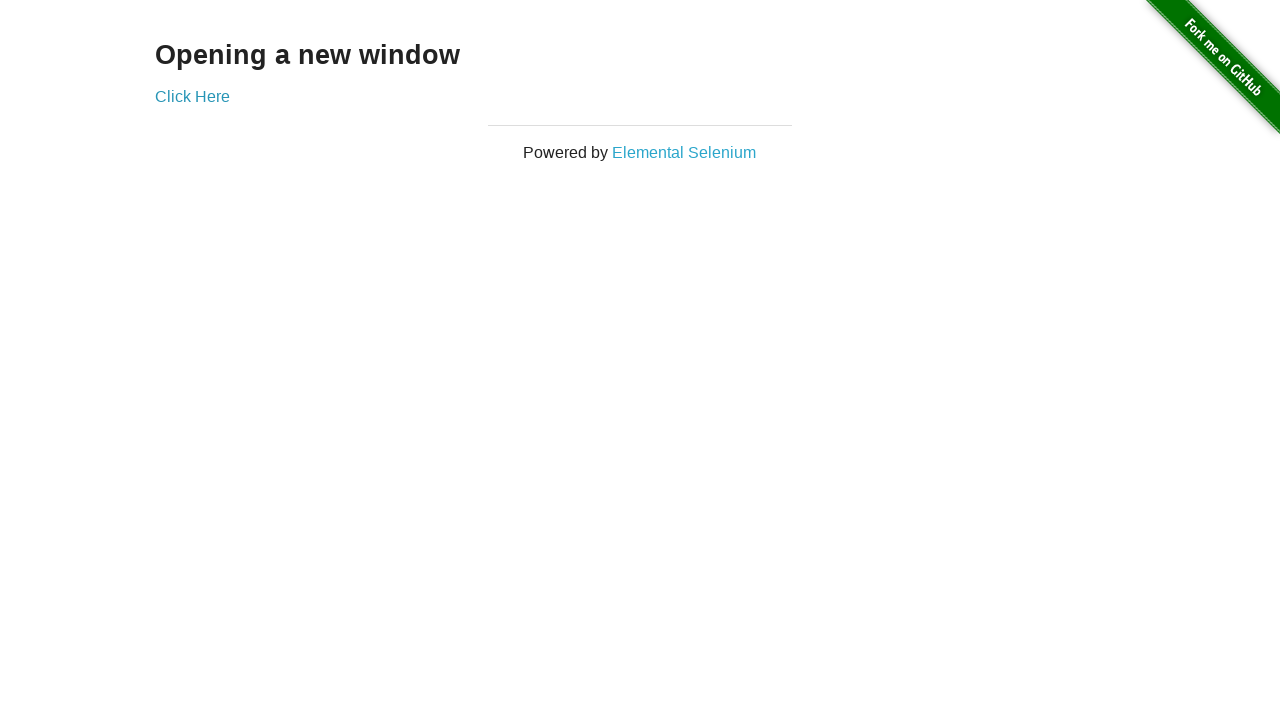

New window opened and captured
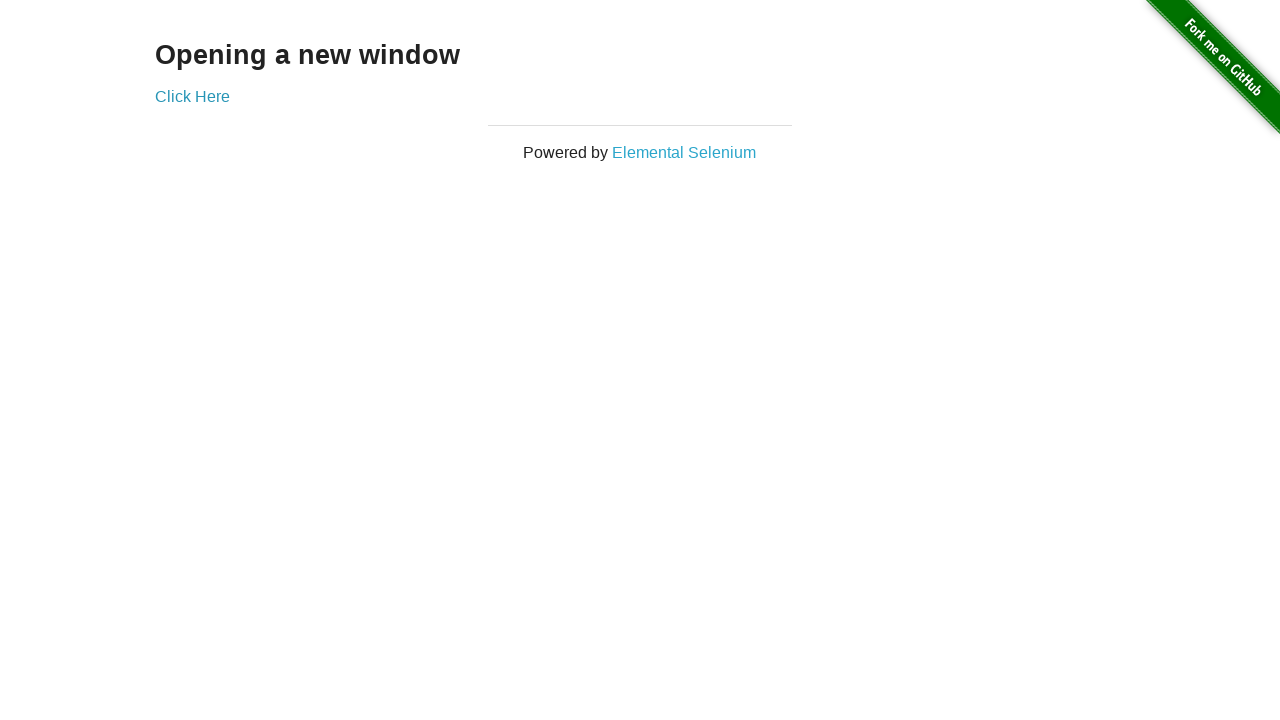

Retrieved title from new window: 'New Window'
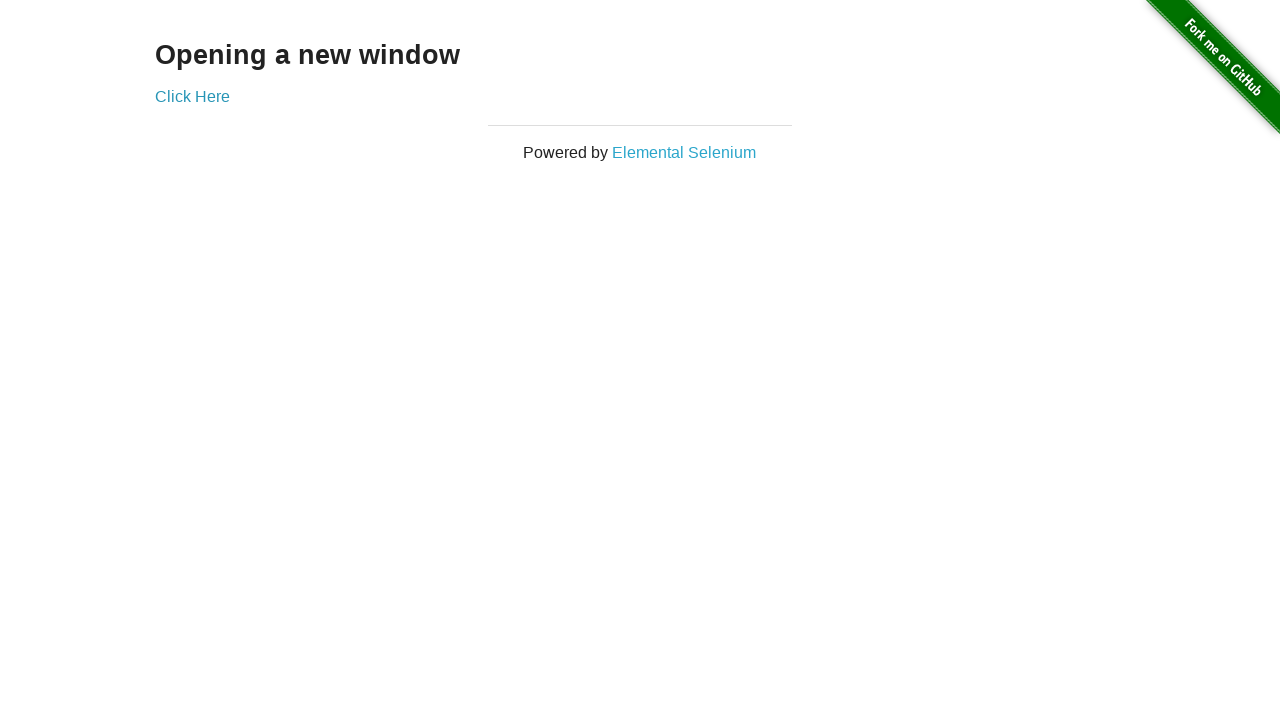

Retrieved text from original window heading
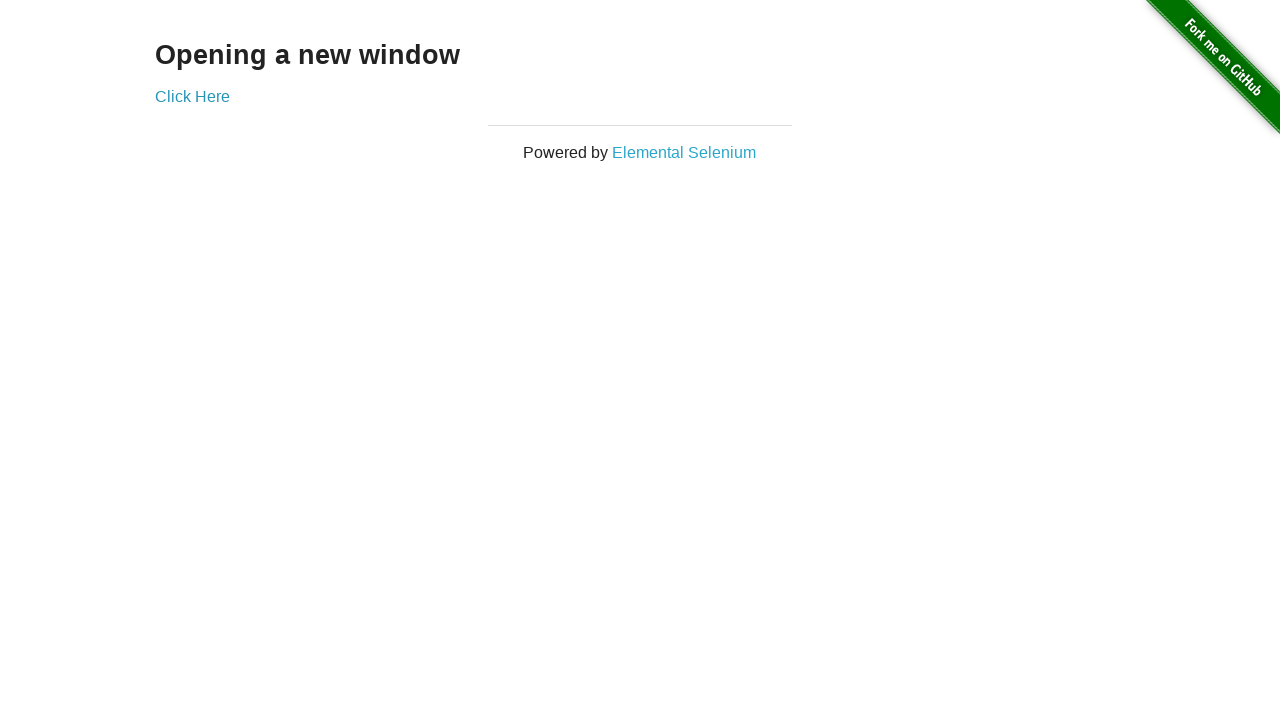

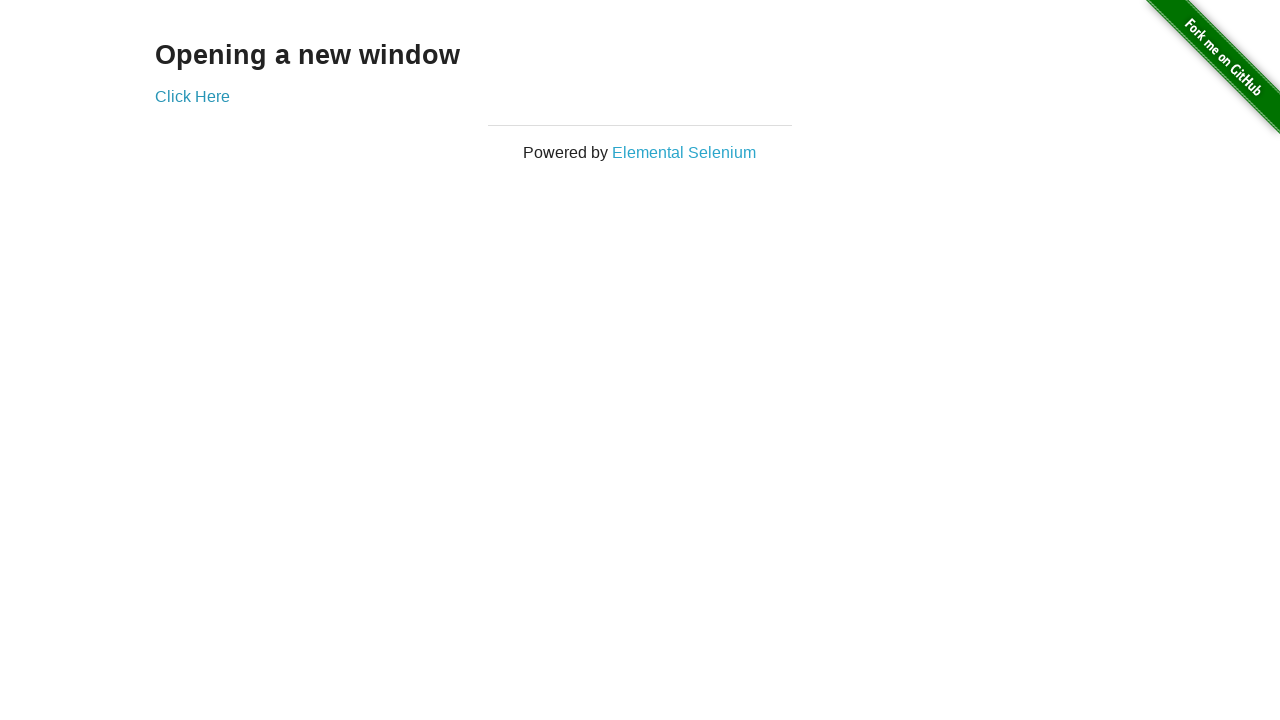